Tests alert dialog functionality by clicking a button that triggers a browser alert

Starting URL: https://demoqa.com/alerts

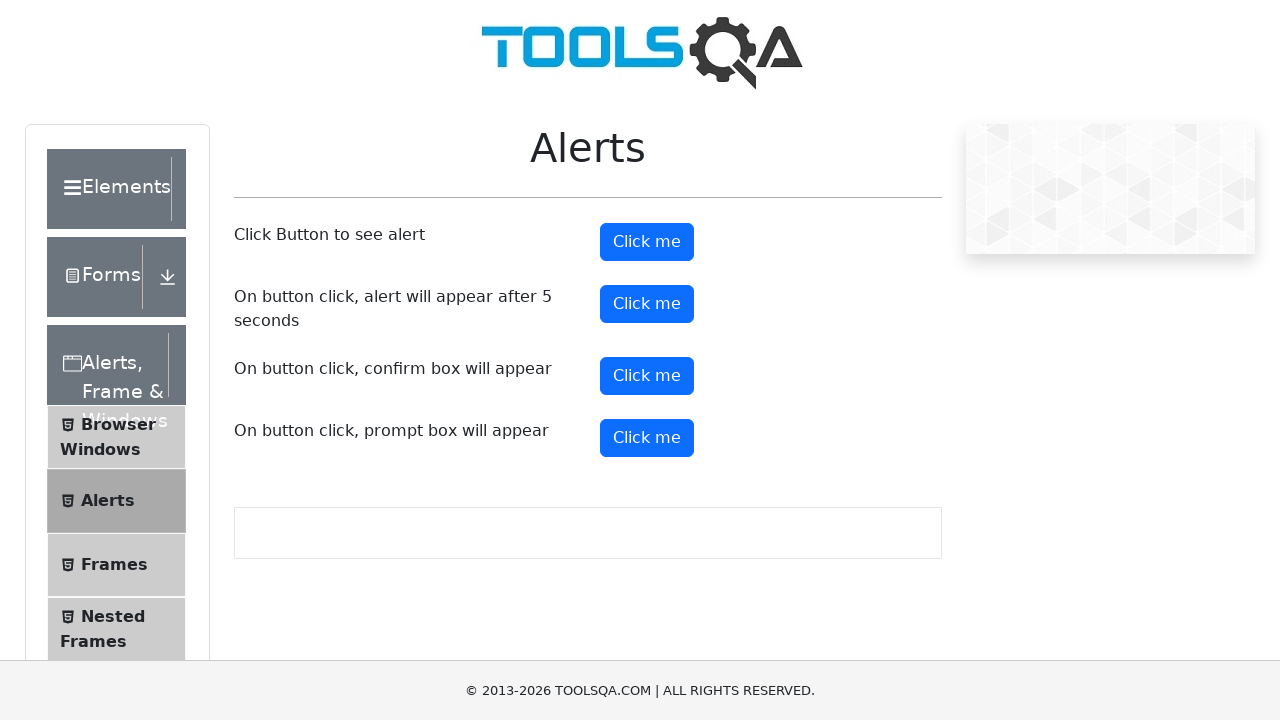

Clicked alert button to trigger browser alert at (647, 242) on #alertButton
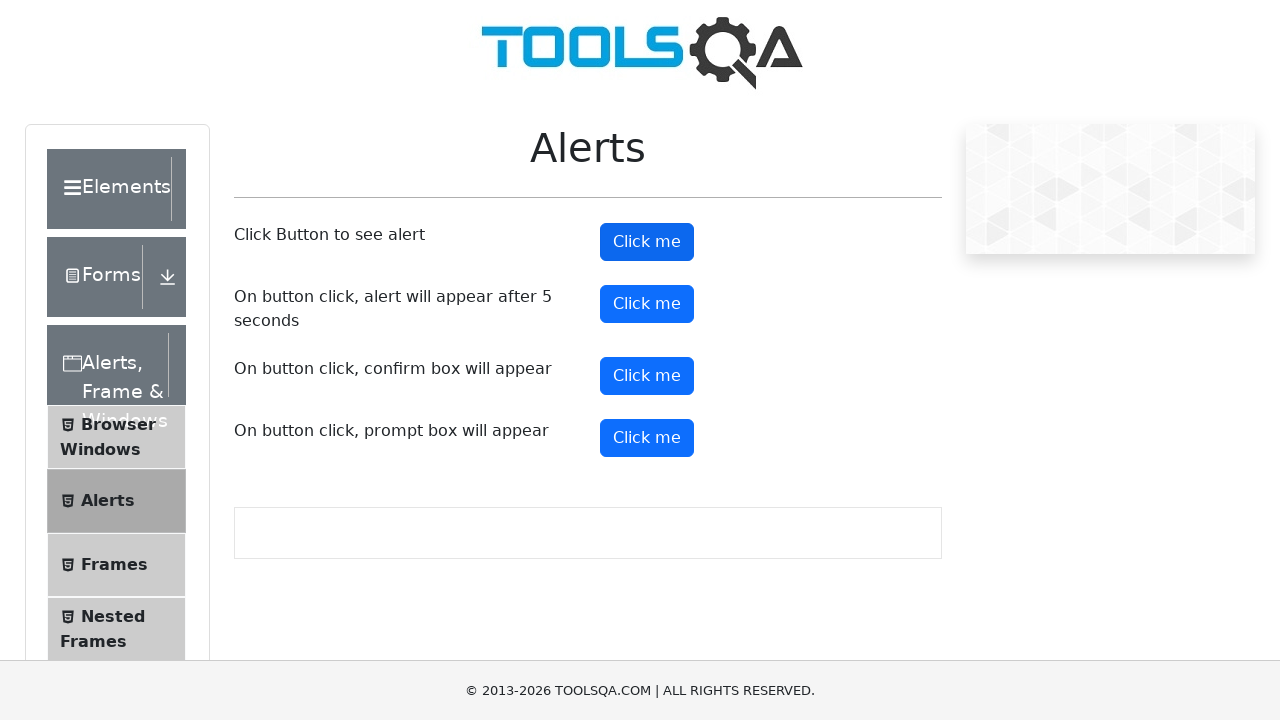

Set up alert dialog handler to accept alerts
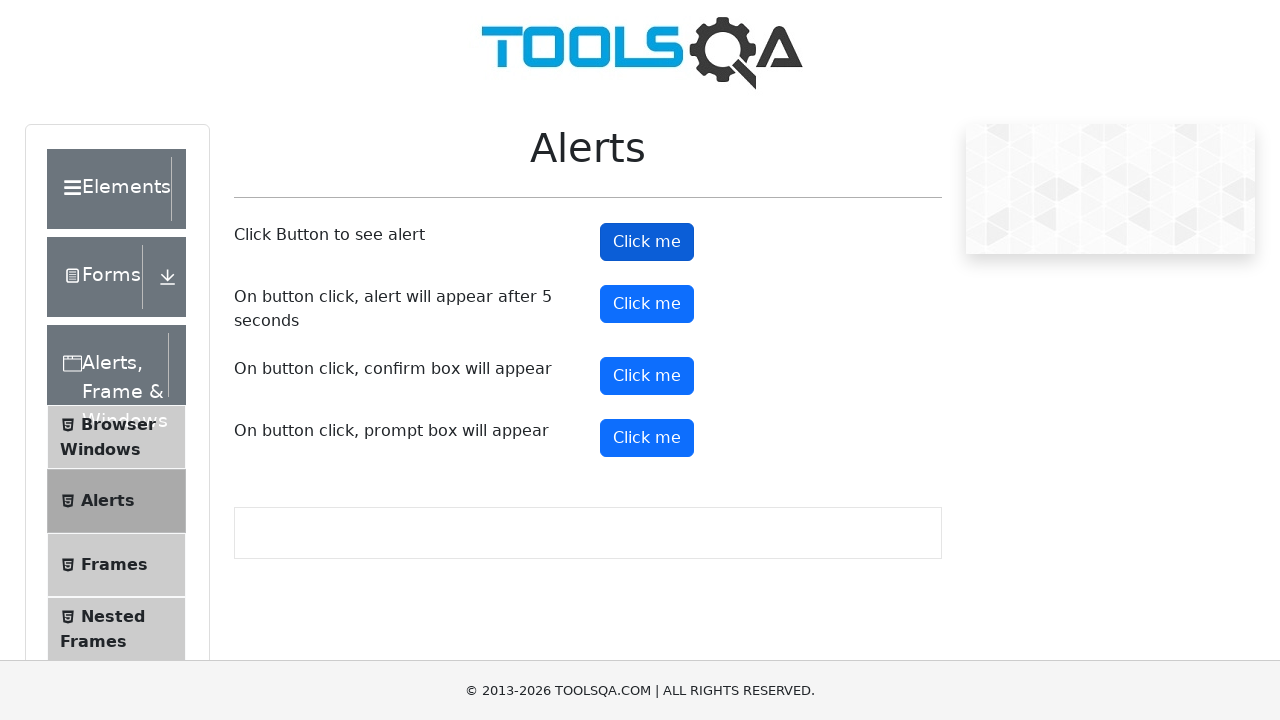

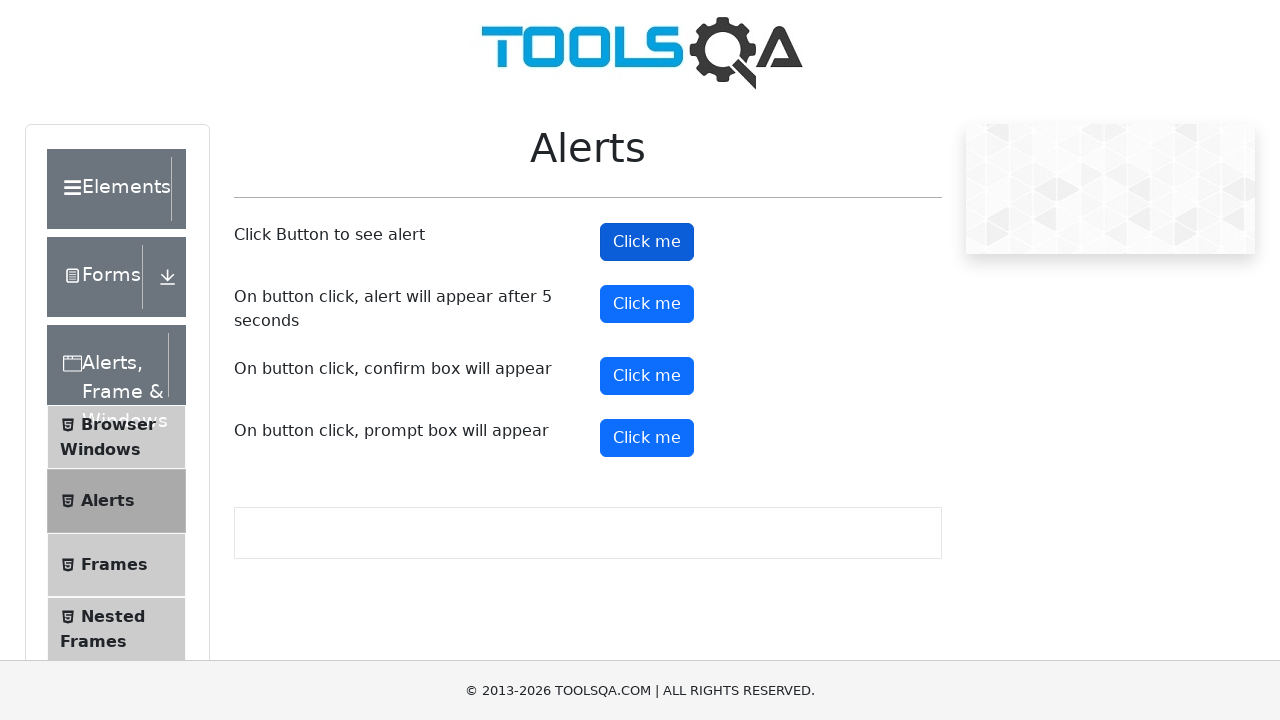